Tests the product search functionality by navigating to the Products page, entering a search term, and verifying that search results are displayed.

Starting URL: http://automationexercise.com

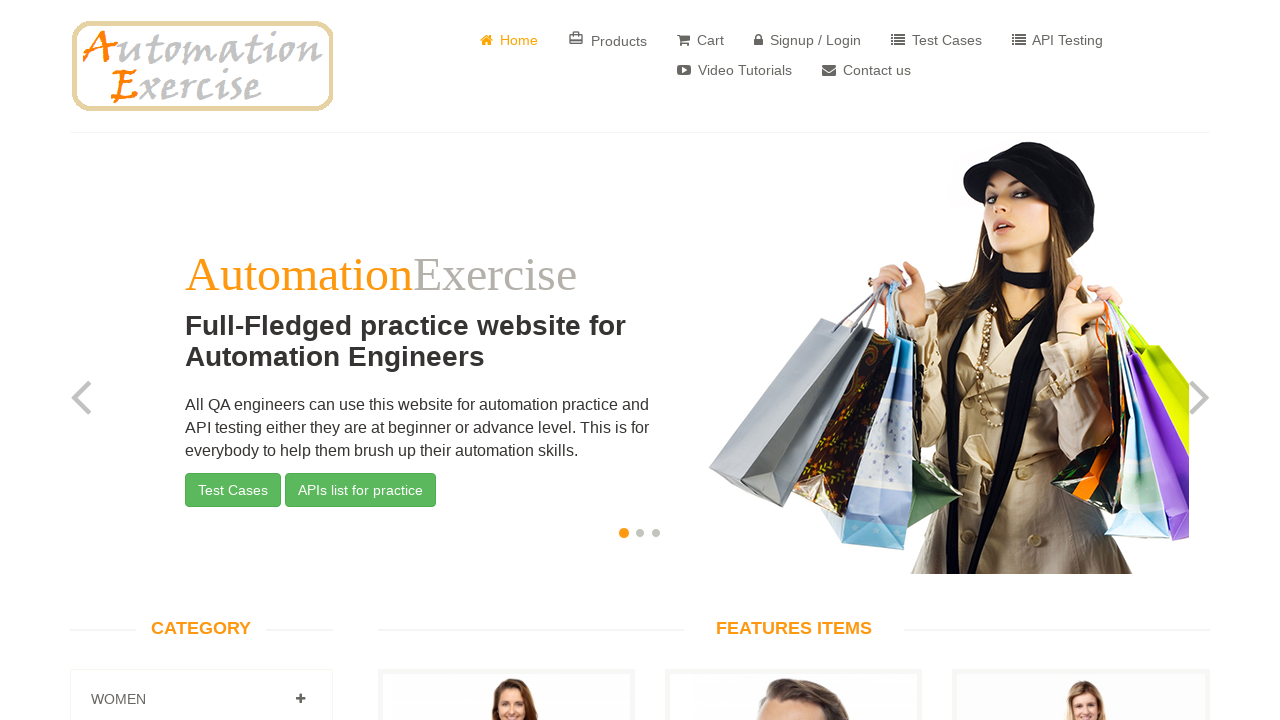

Home page loaded - home link selector verified
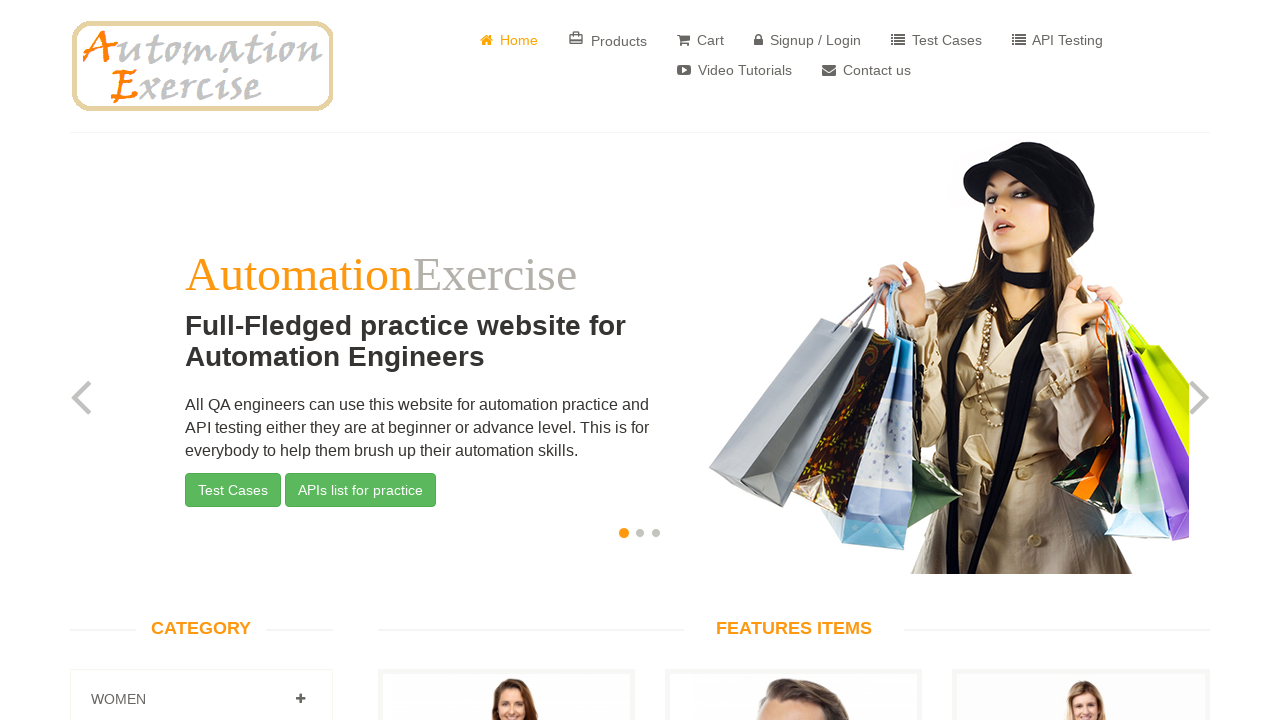

Clicked on Products button to navigate to Products page at (608, 40) on a[href='/products']
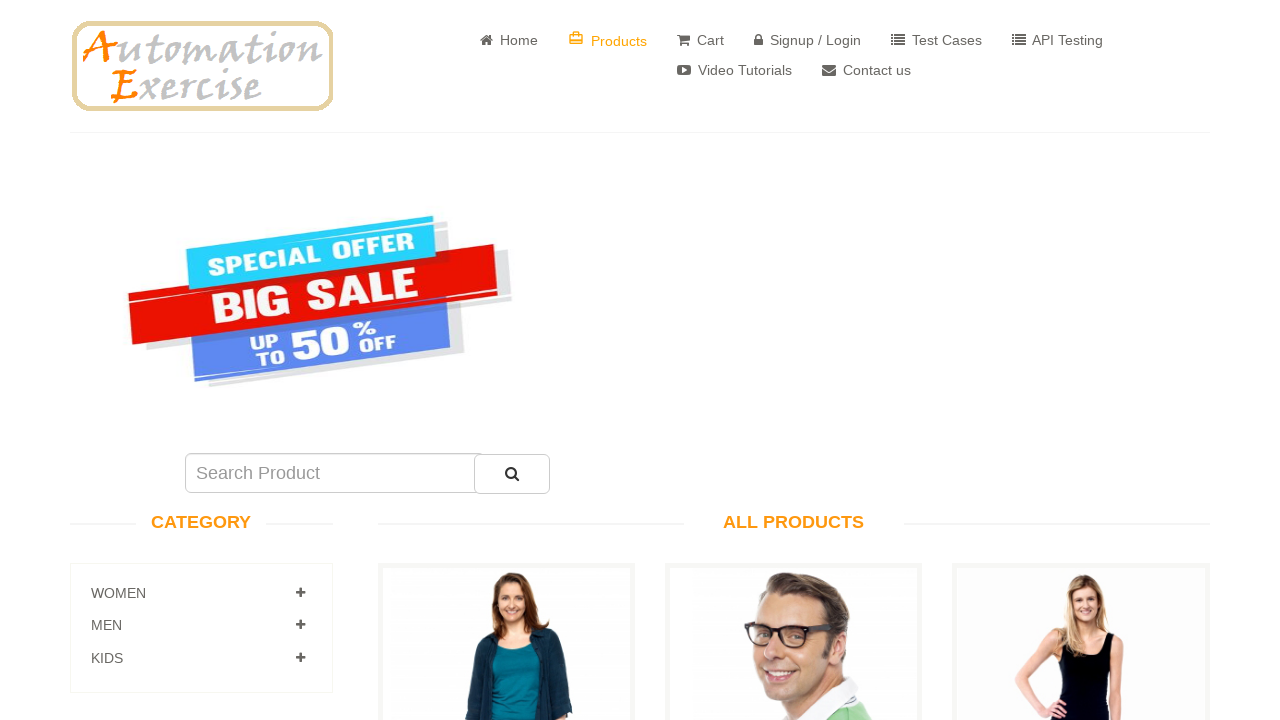

All Products page loaded successfully
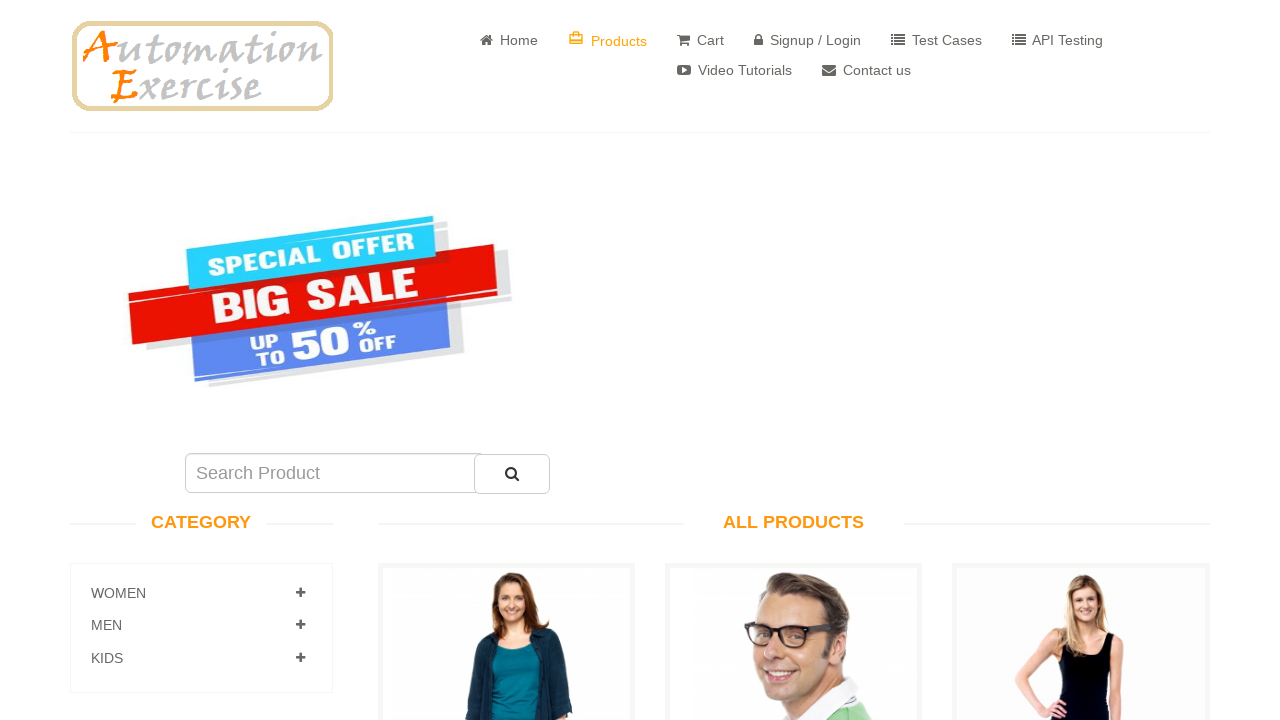

Entered 'dress' in product search field on #search_product
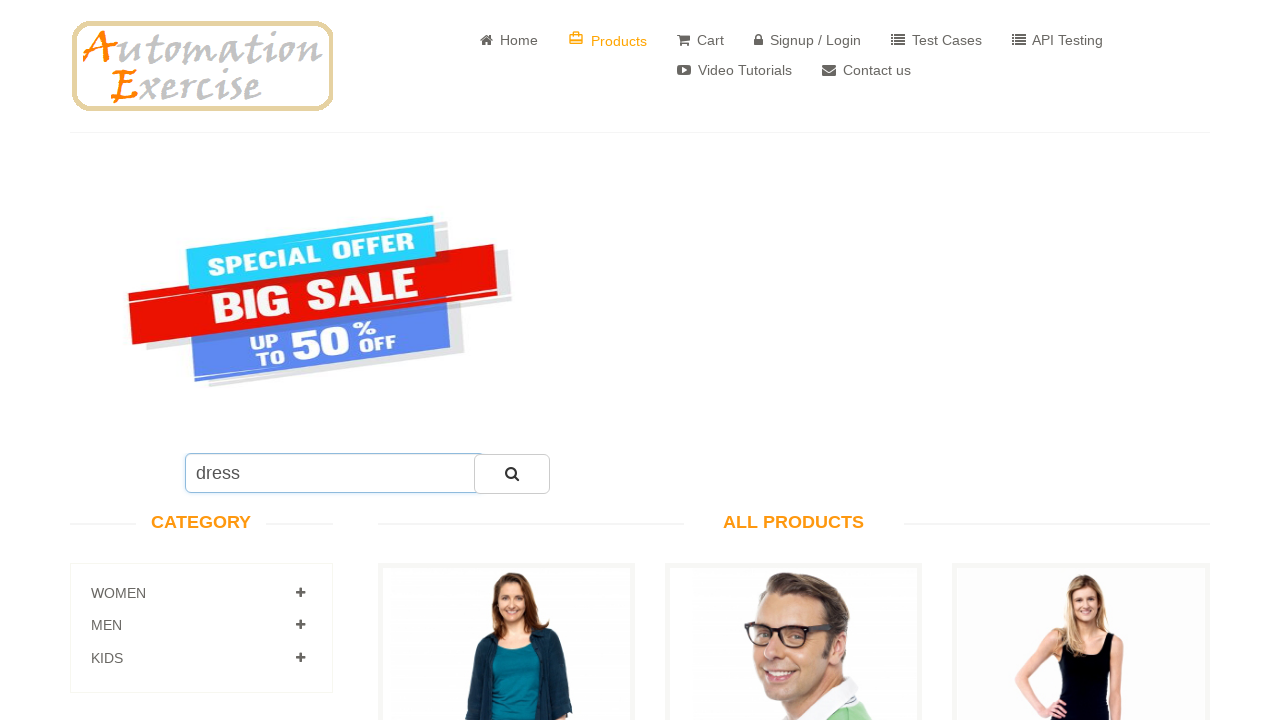

Pressed Enter to submit product search on #search_product
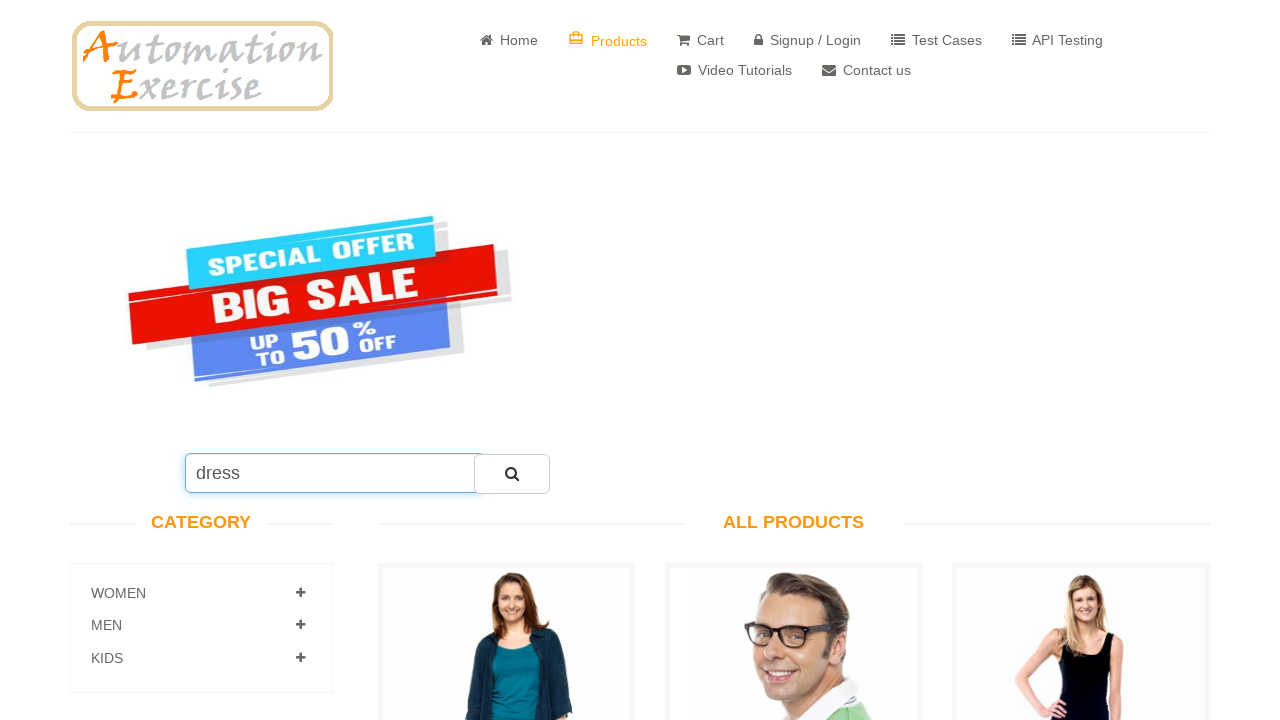

Search results loaded - product information displayed
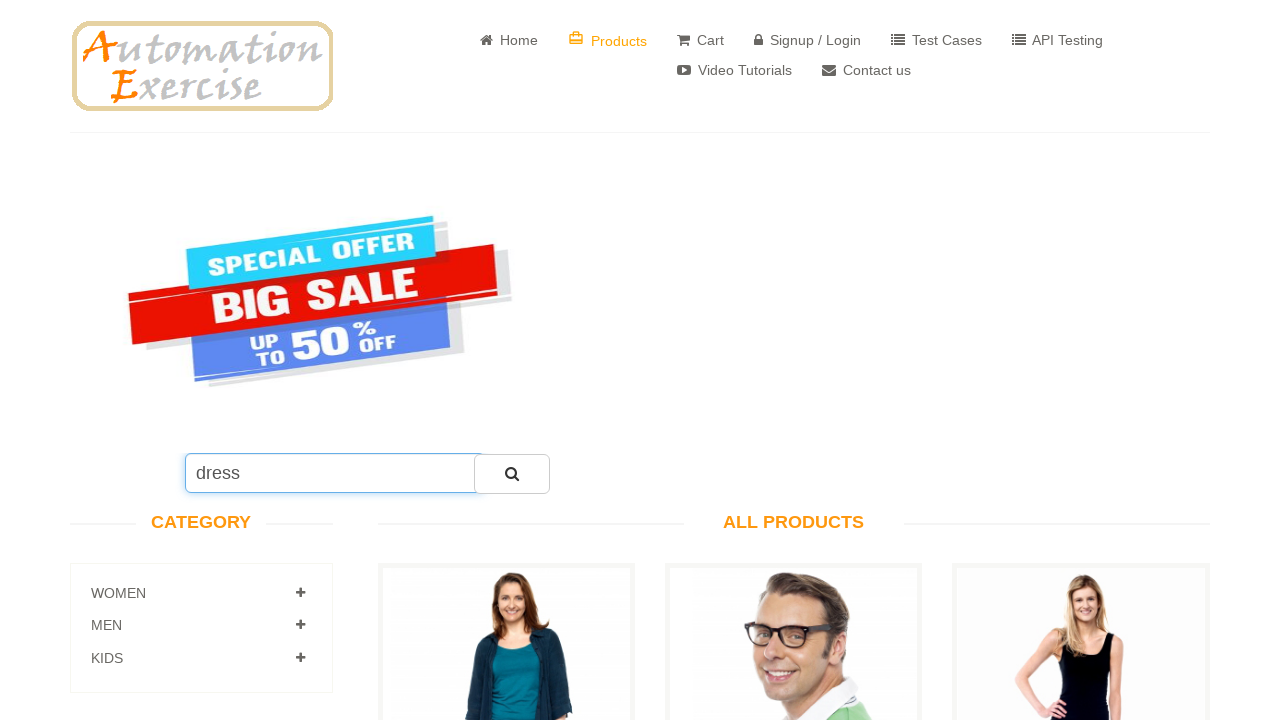

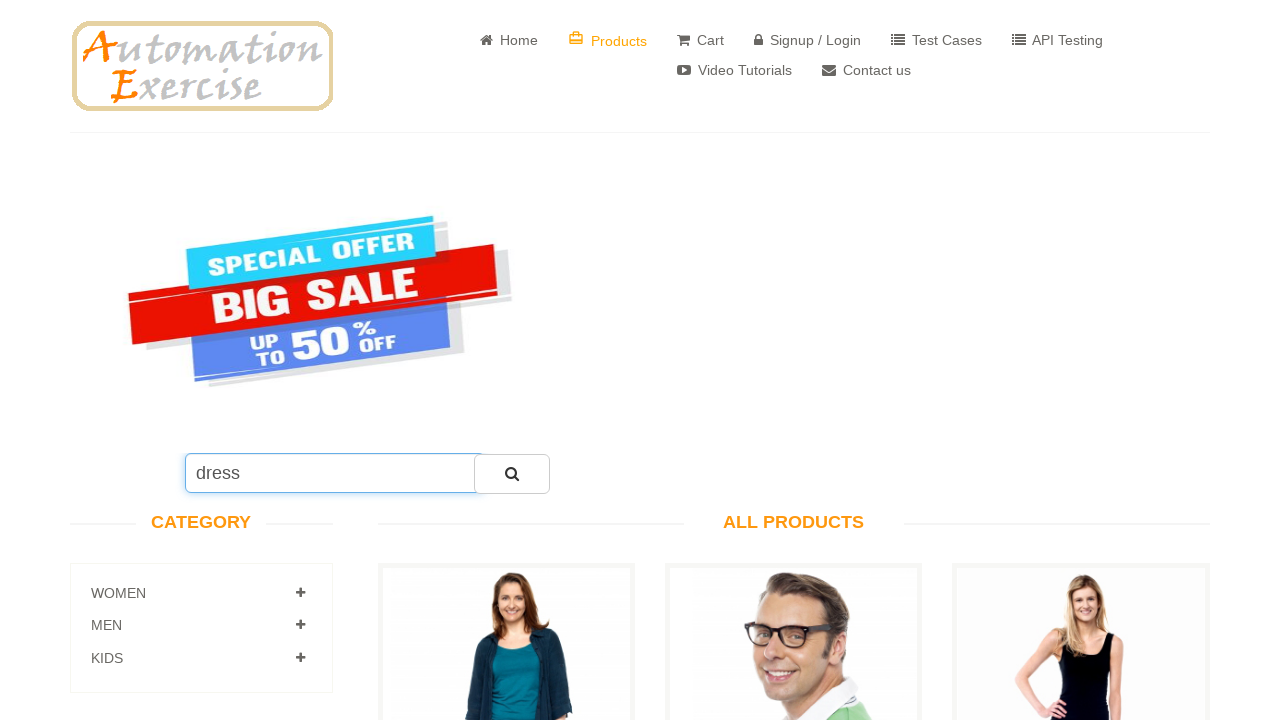